Tests delayed JavaScript alert that appears after 5 seconds by clicking the timer button and accepting the alert

Starting URL: https://demoqa.com/alerts

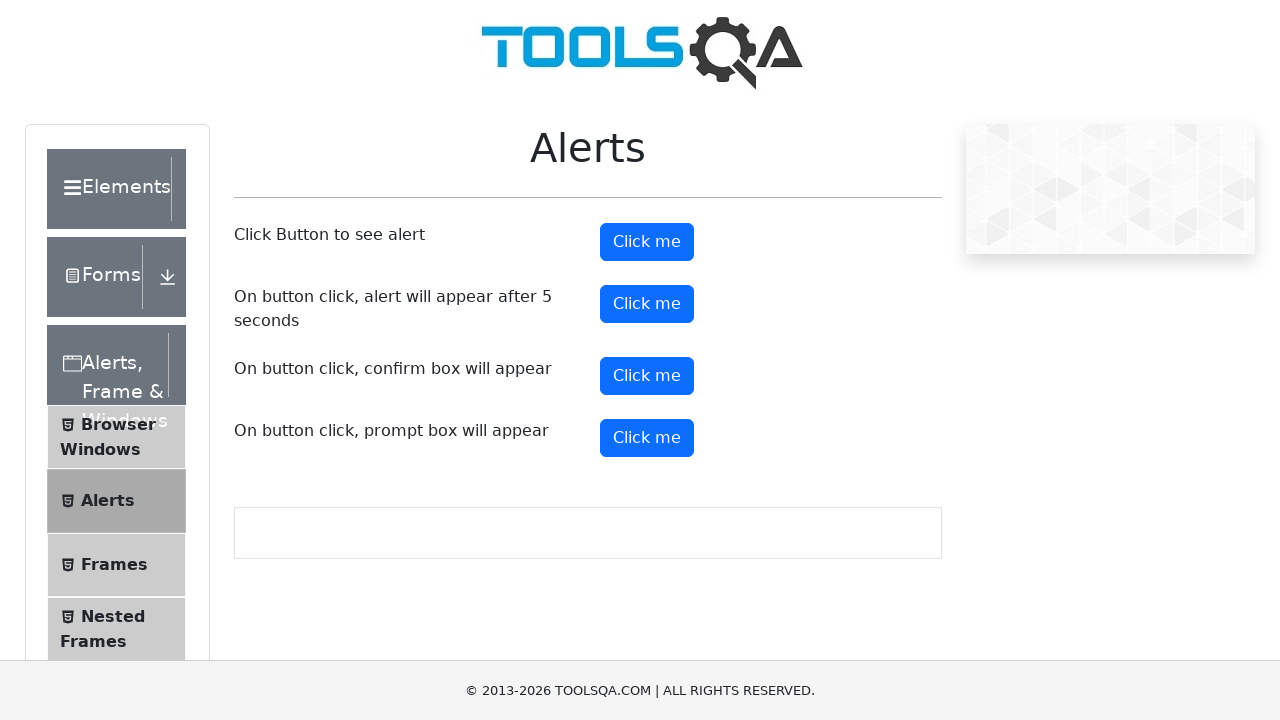

Set up dialog handler to automatically accept alerts
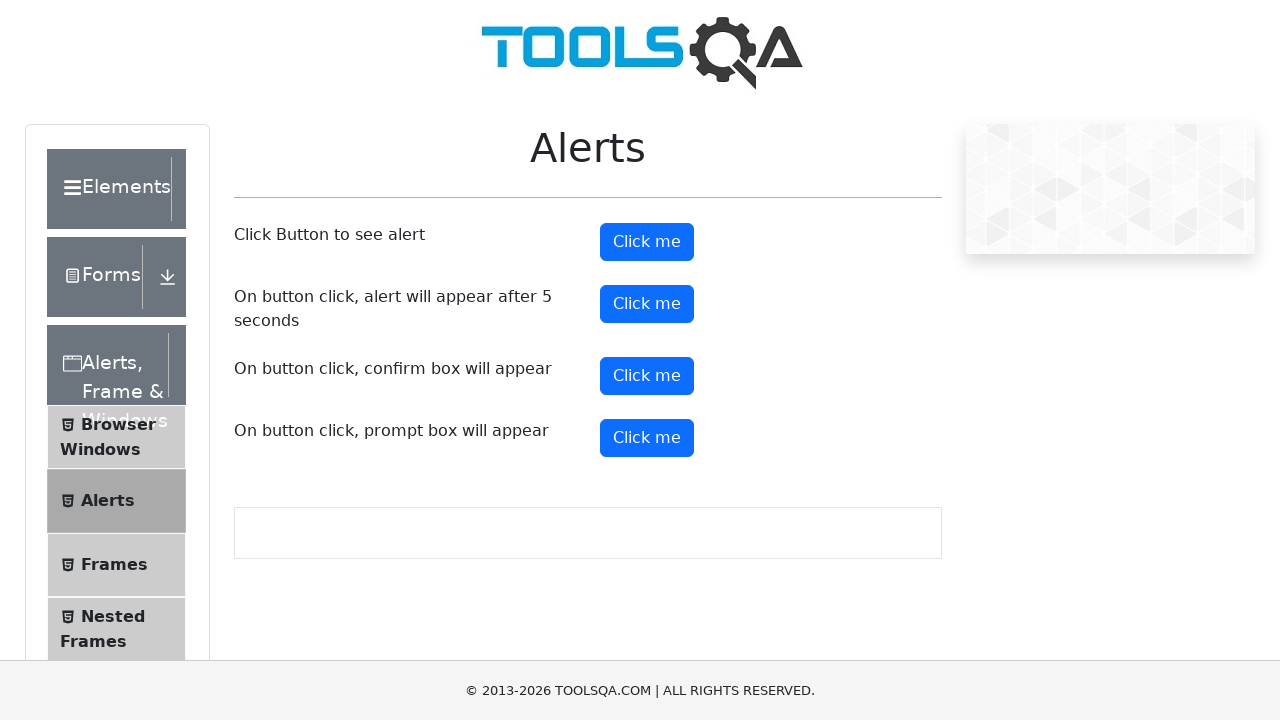

Clicked the timer alert button to trigger delayed alert at (647, 304) on #timerAlertButton
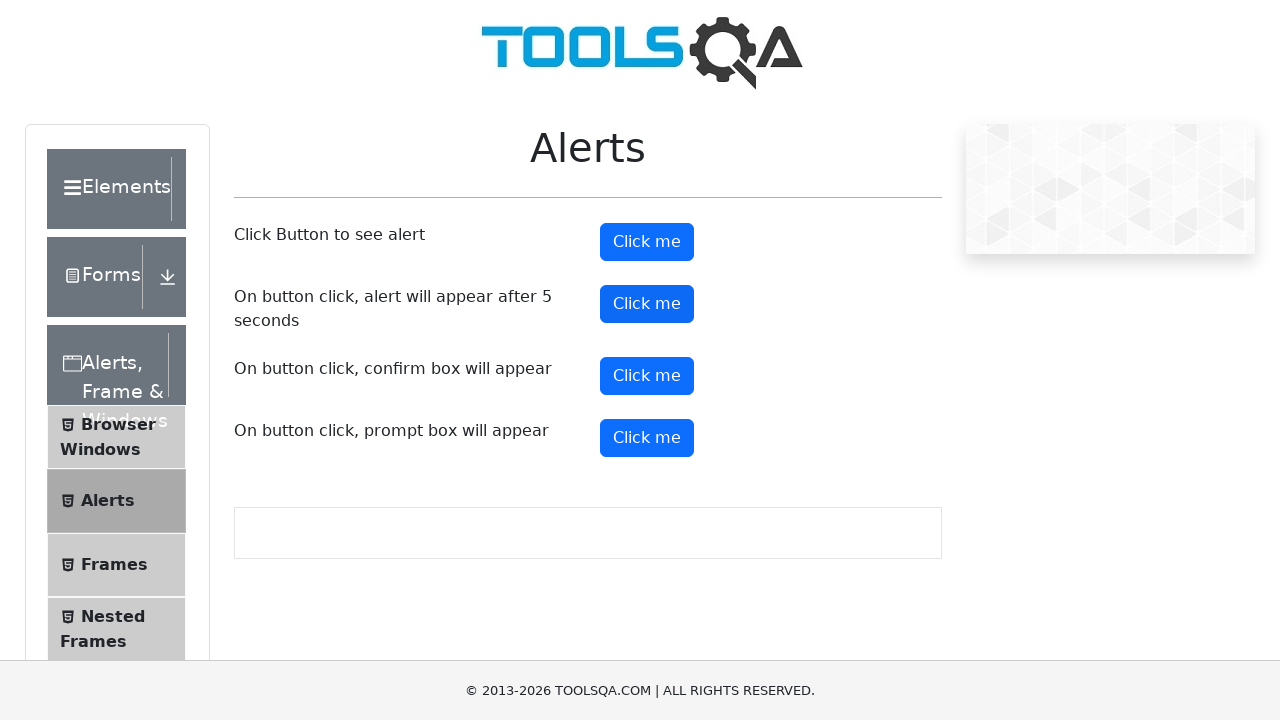

Waited 6 seconds for the delayed JavaScript alert to appear and be accepted
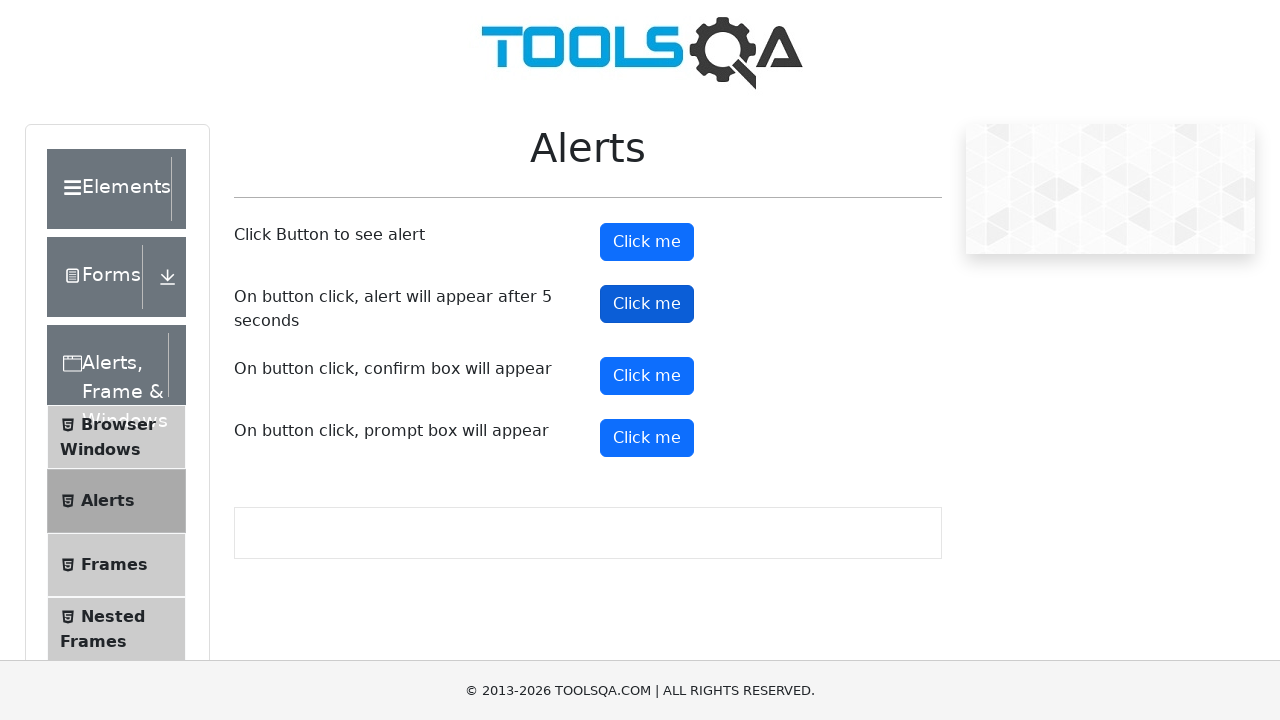

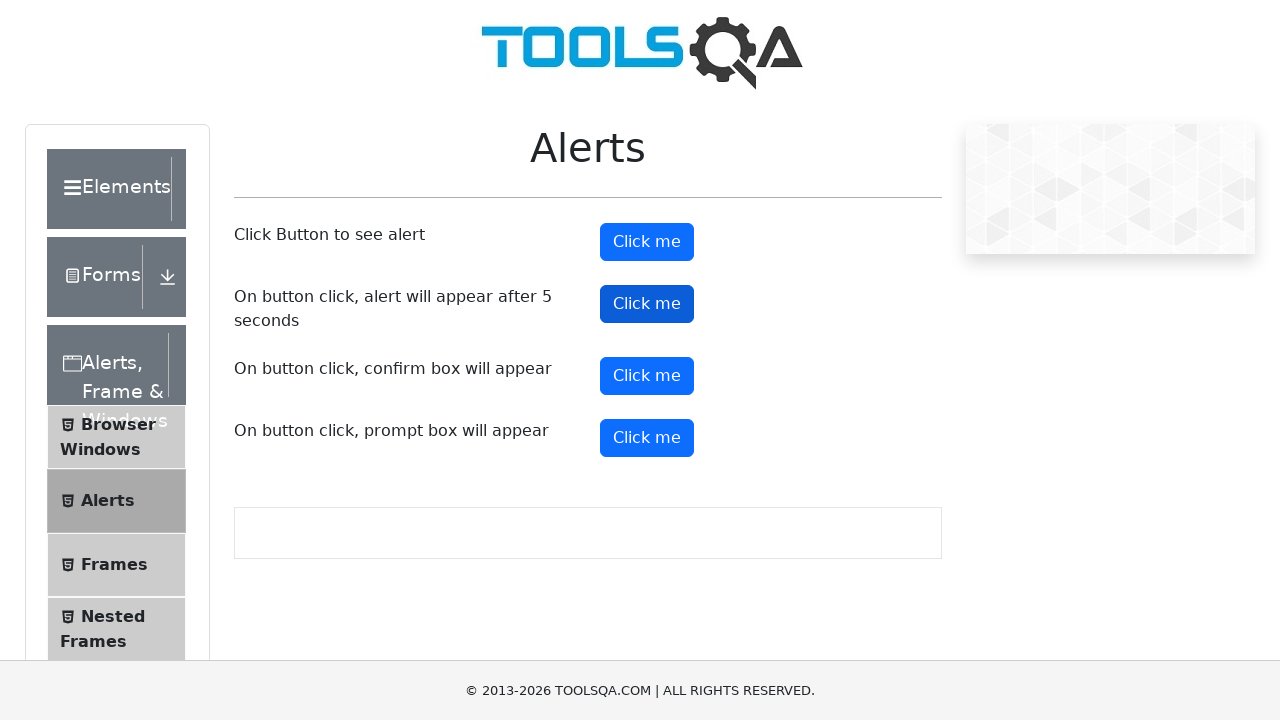